Tests that a todo item is removed when edited to an empty string

Starting URL: https://demo.playwright.dev/todomvc

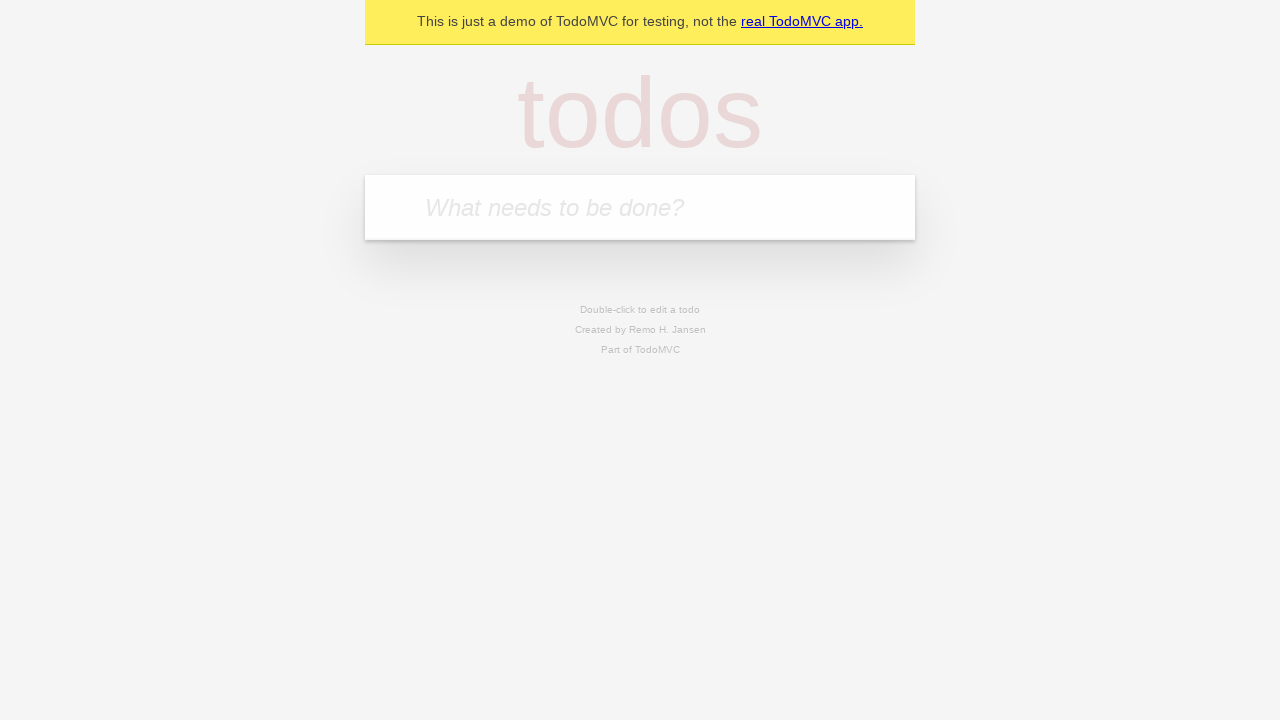

Filled todo input with 'buy some cheese' on internal:attr=[placeholder="What needs to be done?"i]
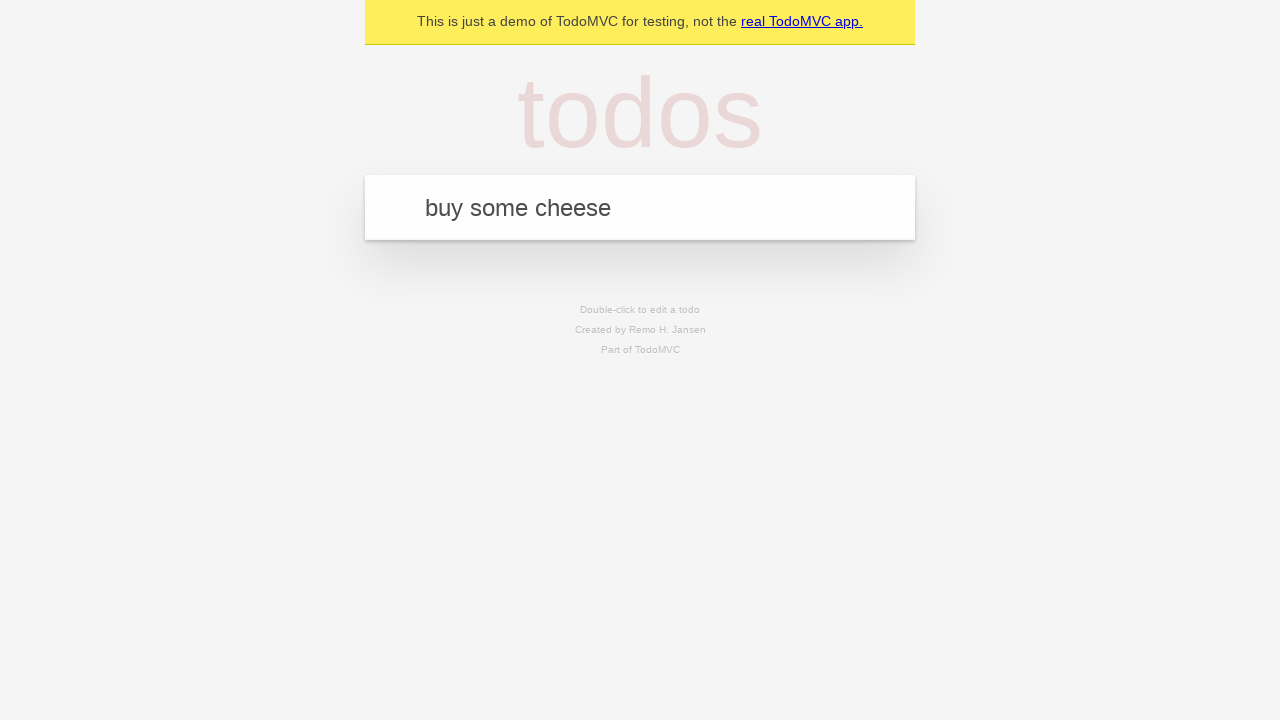

Pressed Enter to create todo item 'buy some cheese' on internal:attr=[placeholder="What needs to be done?"i]
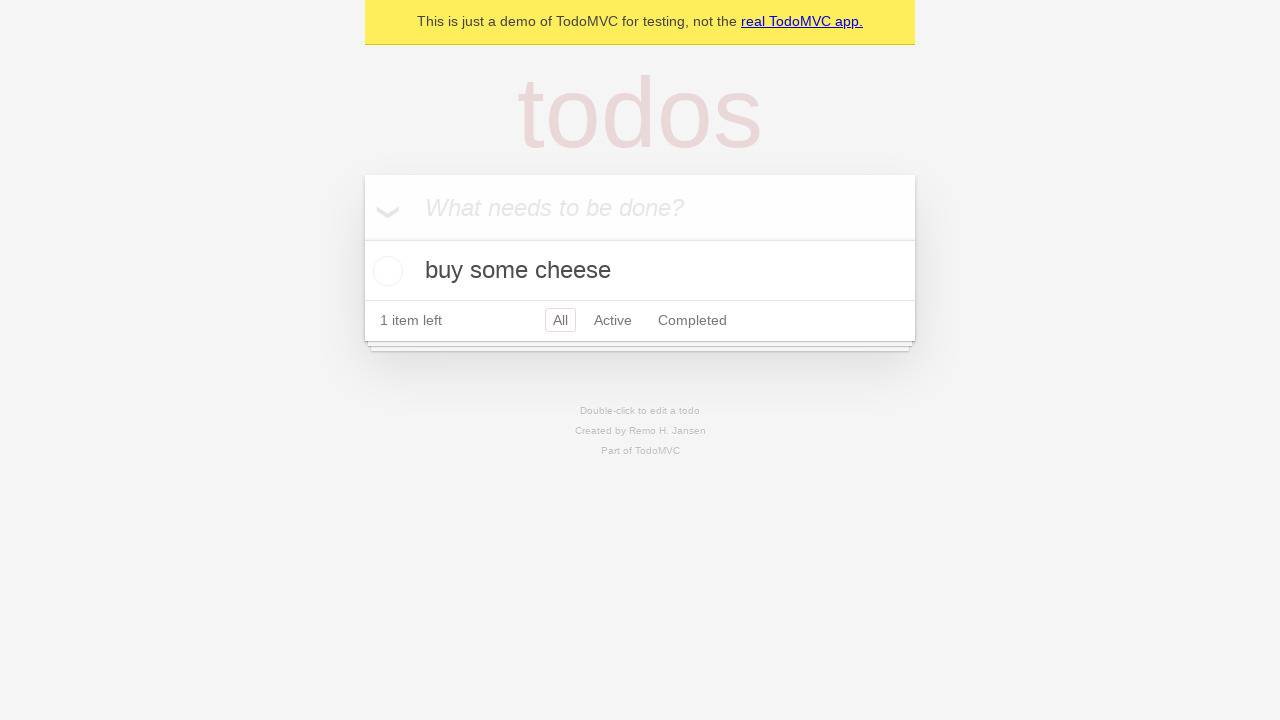

Filled todo input with 'feed the cat' on internal:attr=[placeholder="What needs to be done?"i]
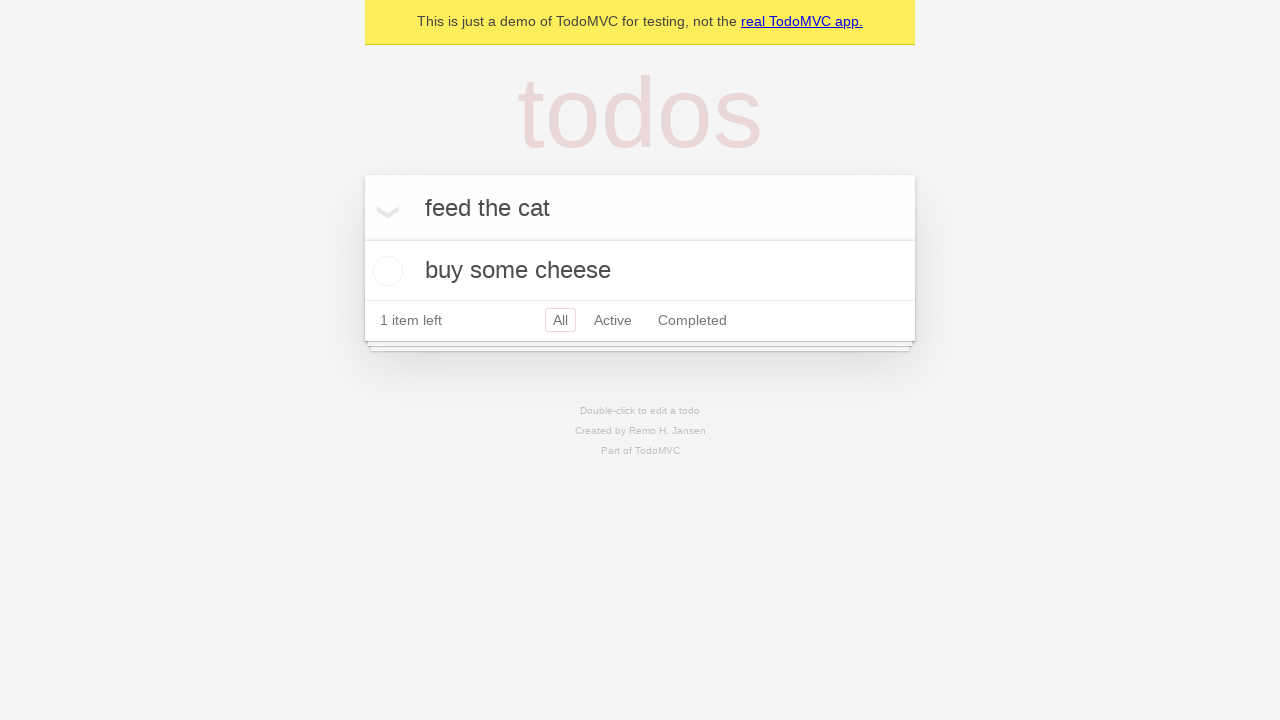

Pressed Enter to create todo item 'feed the cat' on internal:attr=[placeholder="What needs to be done?"i]
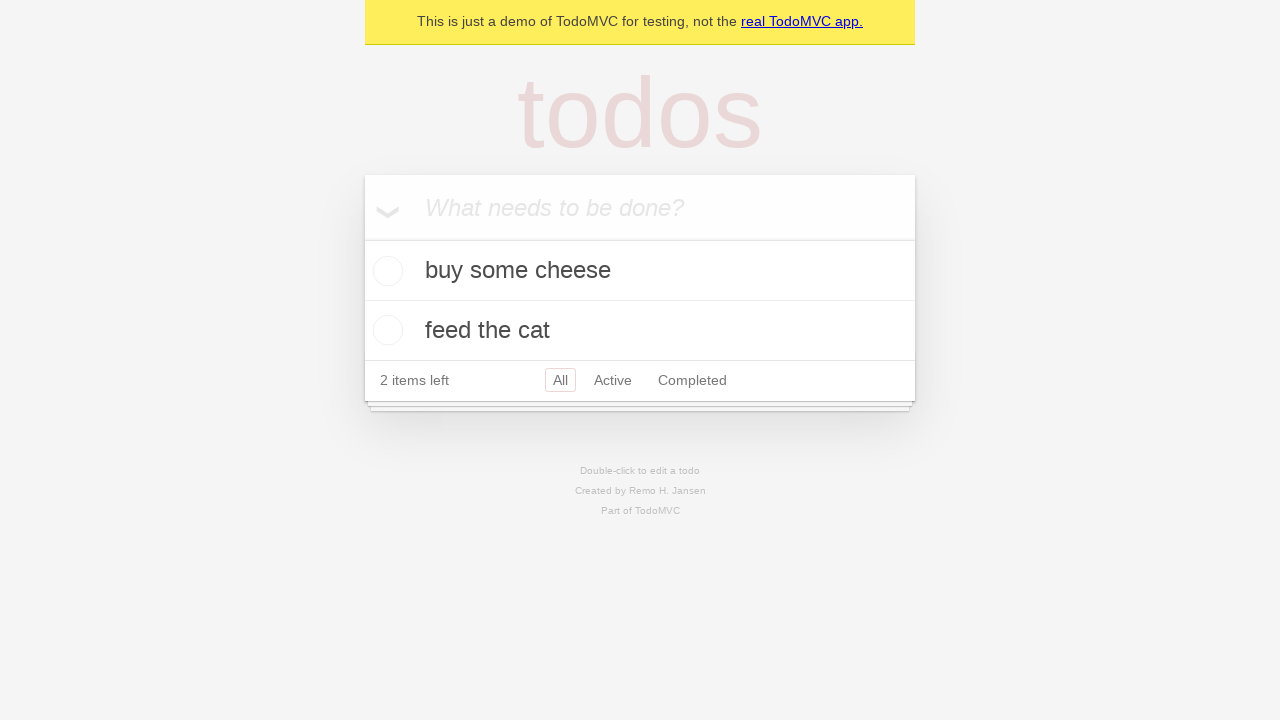

Filled todo input with 'book a doctors appointment' on internal:attr=[placeholder="What needs to be done?"i]
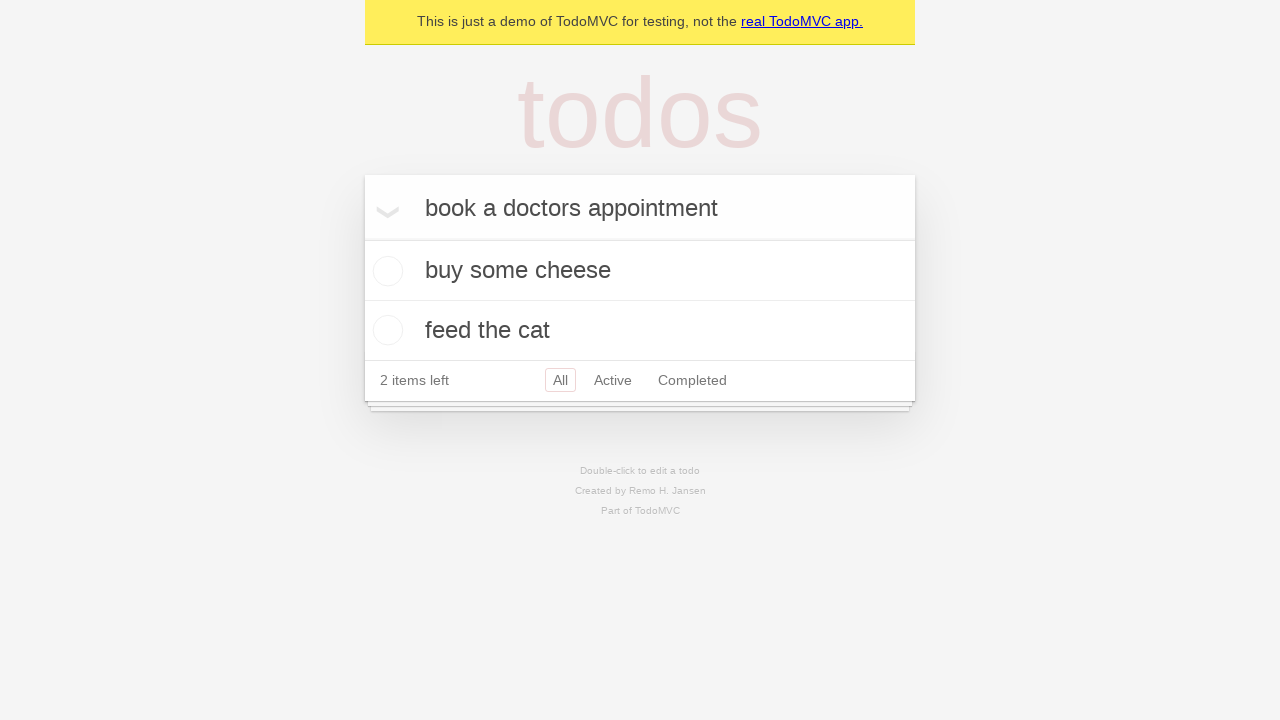

Pressed Enter to create todo item 'book a doctors appointment' on internal:attr=[placeholder="What needs to be done?"i]
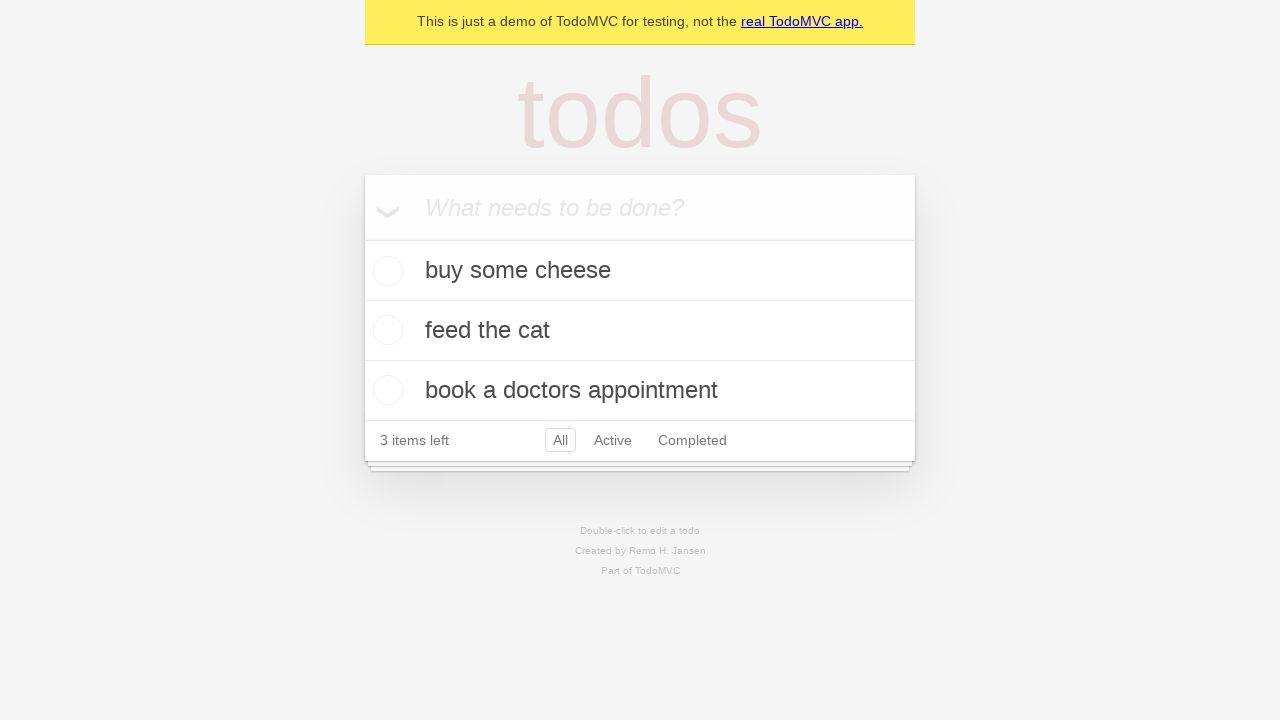

Waited for all 3 todo items to be created
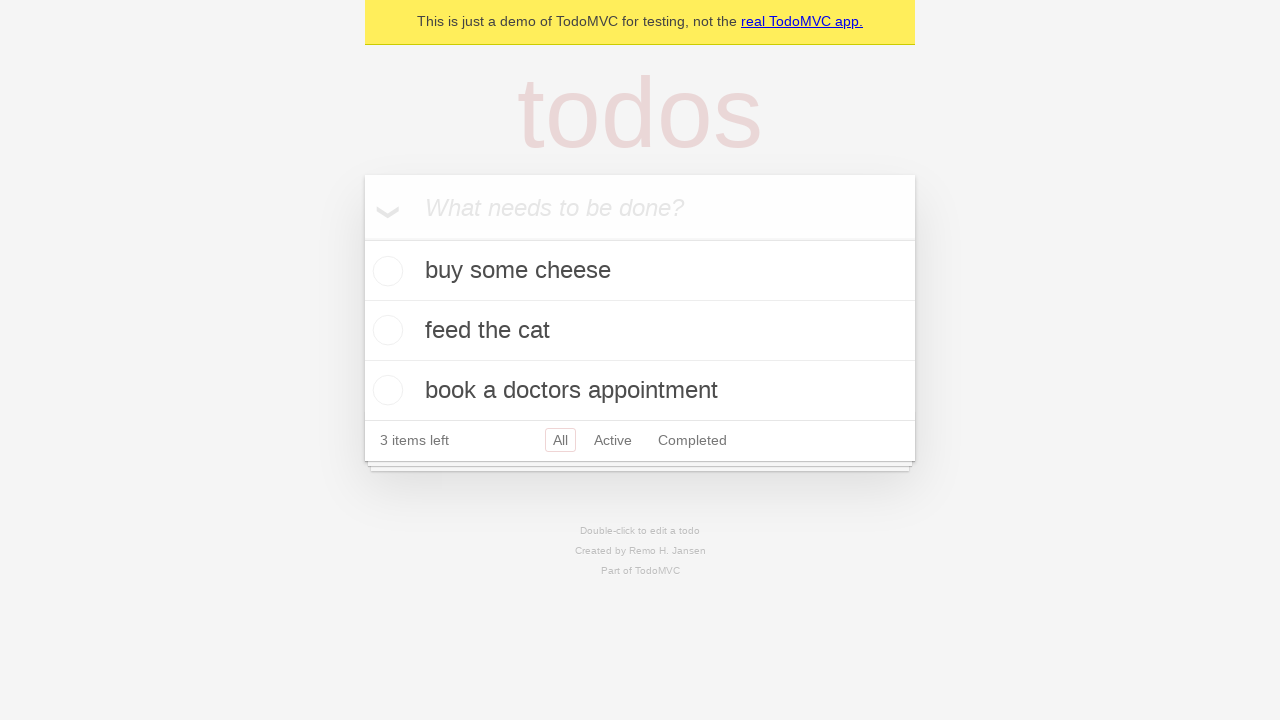

Double-clicked on second todo item to enter edit mode at (640, 331) on internal:testid=[data-testid="todo-item"s] >> nth=1
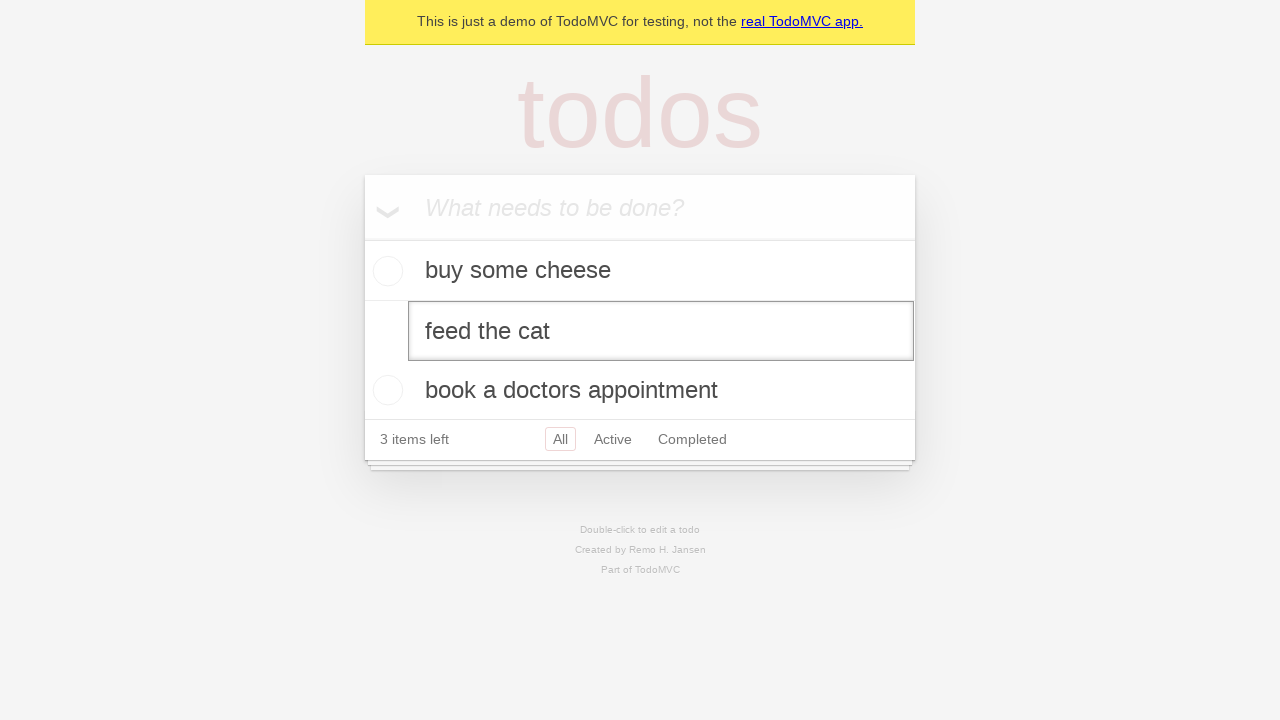

Cleared the text in the edit input field on internal:testid=[data-testid="todo-item"s] >> nth=1 >> internal:role=textbox[nam
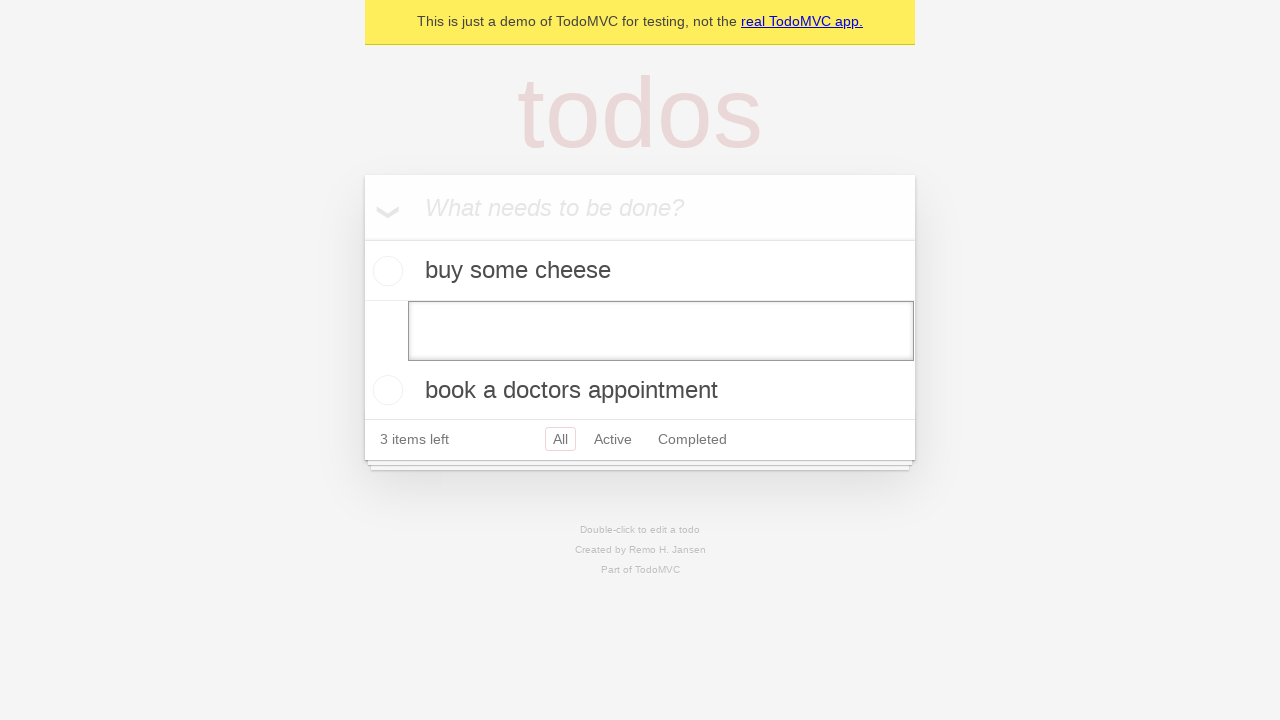

Pressed Enter to submit empty text, removing the todo item on internal:testid=[data-testid="todo-item"s] >> nth=1 >> internal:role=textbox[nam
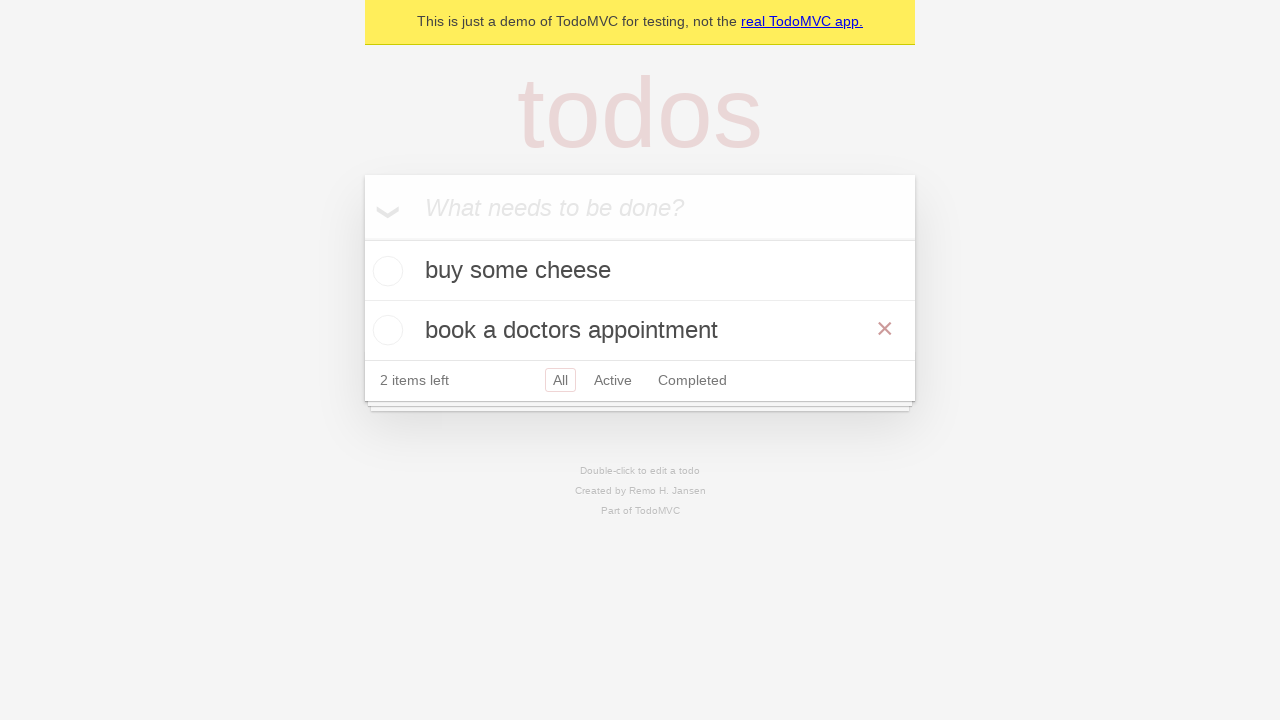

Verified that the edited todo item was removed, leaving 2 items
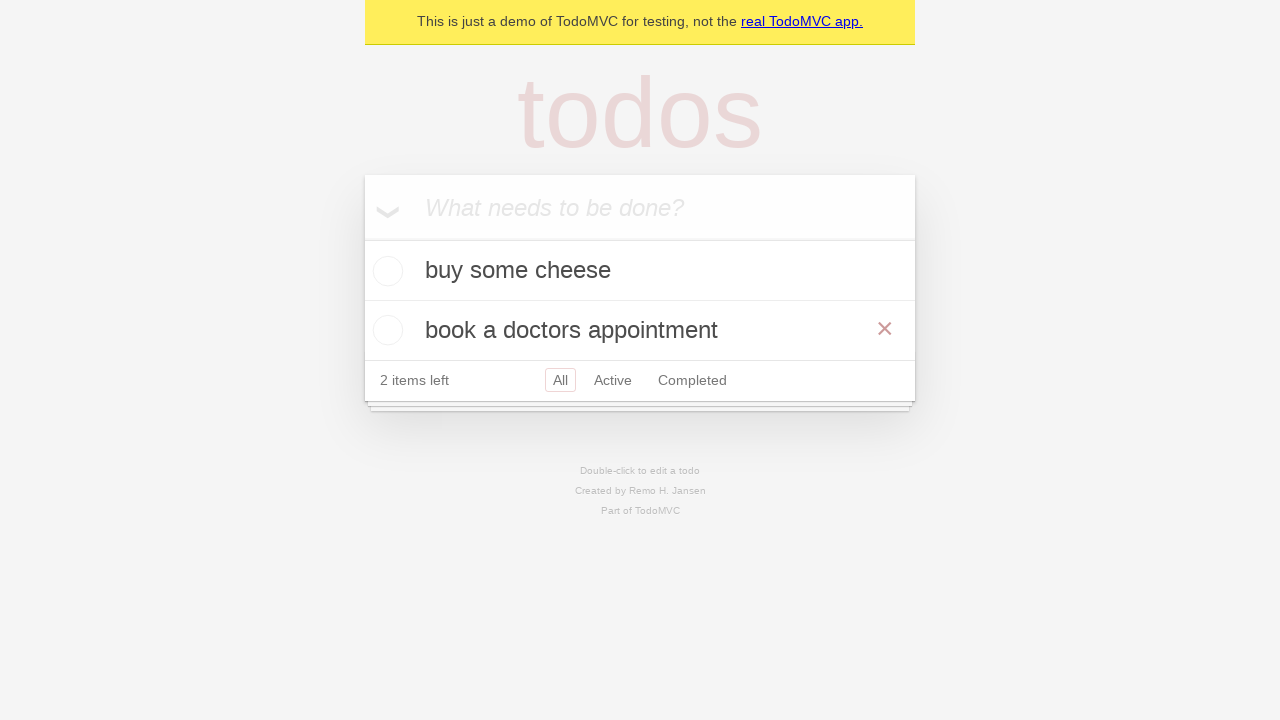

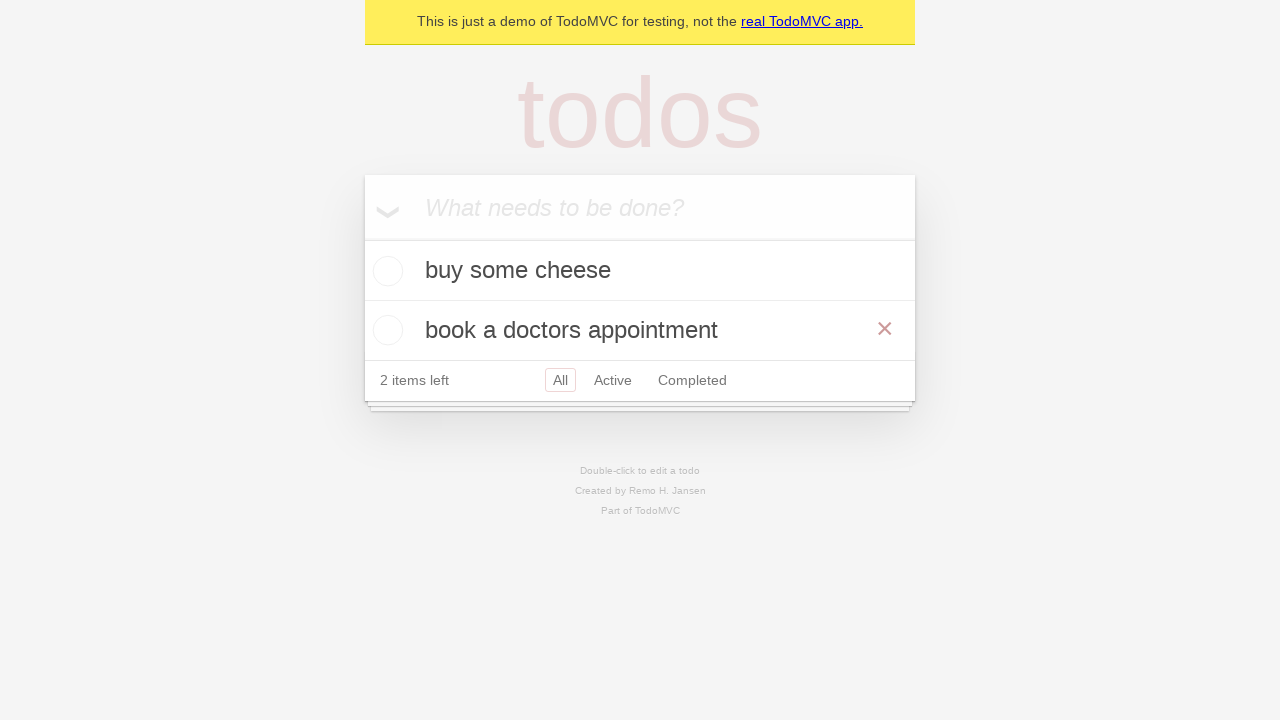